Tests adding a new todo item to a todo list application by entering text and verifying it appears in the list

Starting URL: https://todolist.james.am/#/

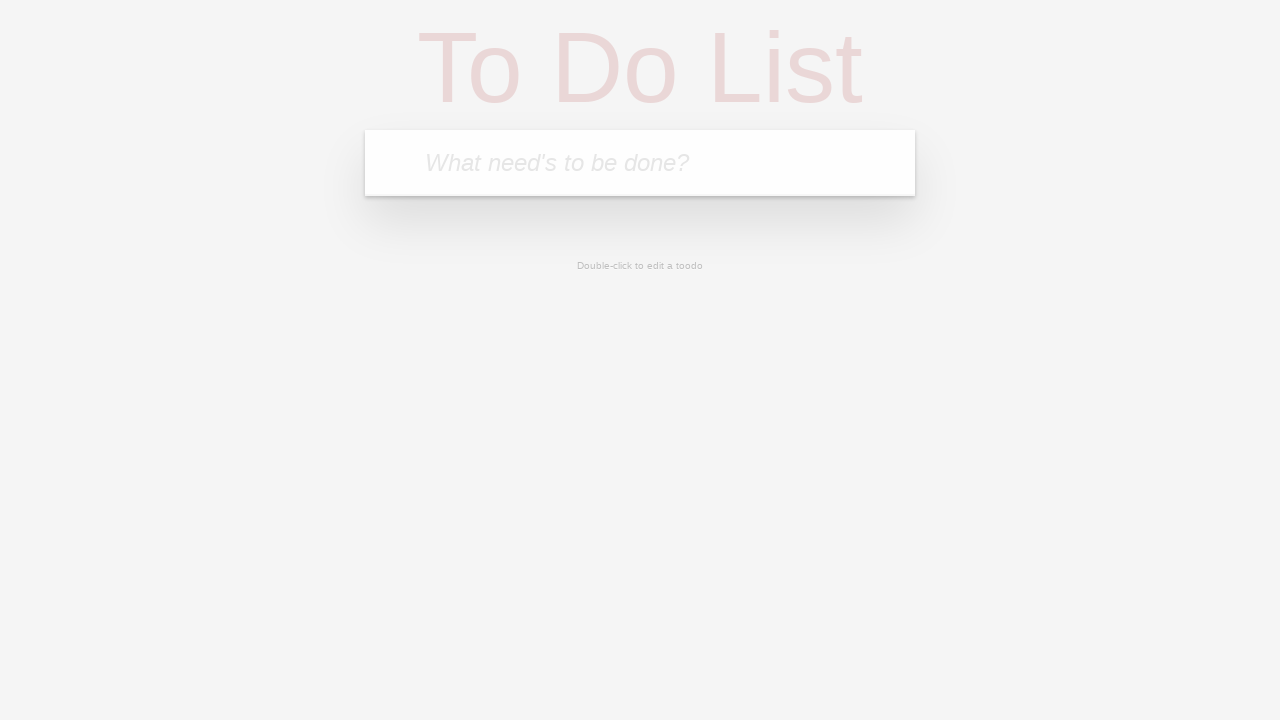

Todo input field loaded
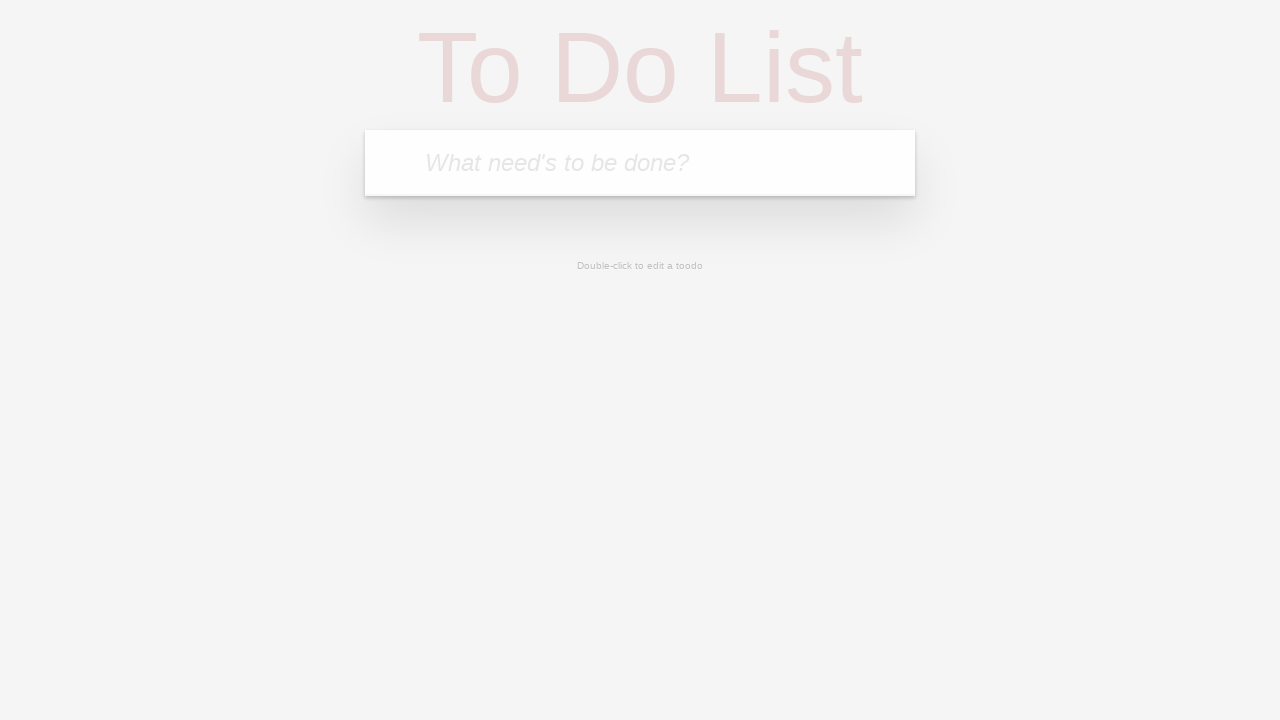

Filled todo input field with 'Buy groceries' on .new-todo
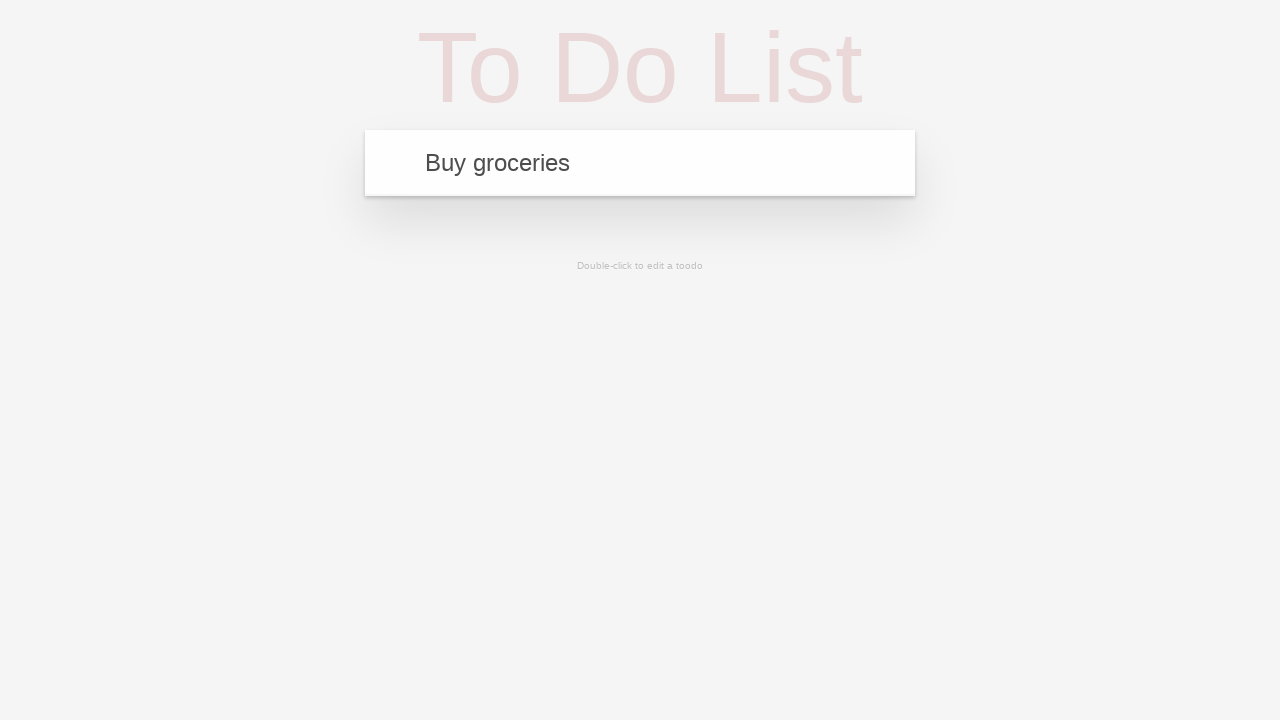

Pressed Enter to submit new todo item on .new-todo
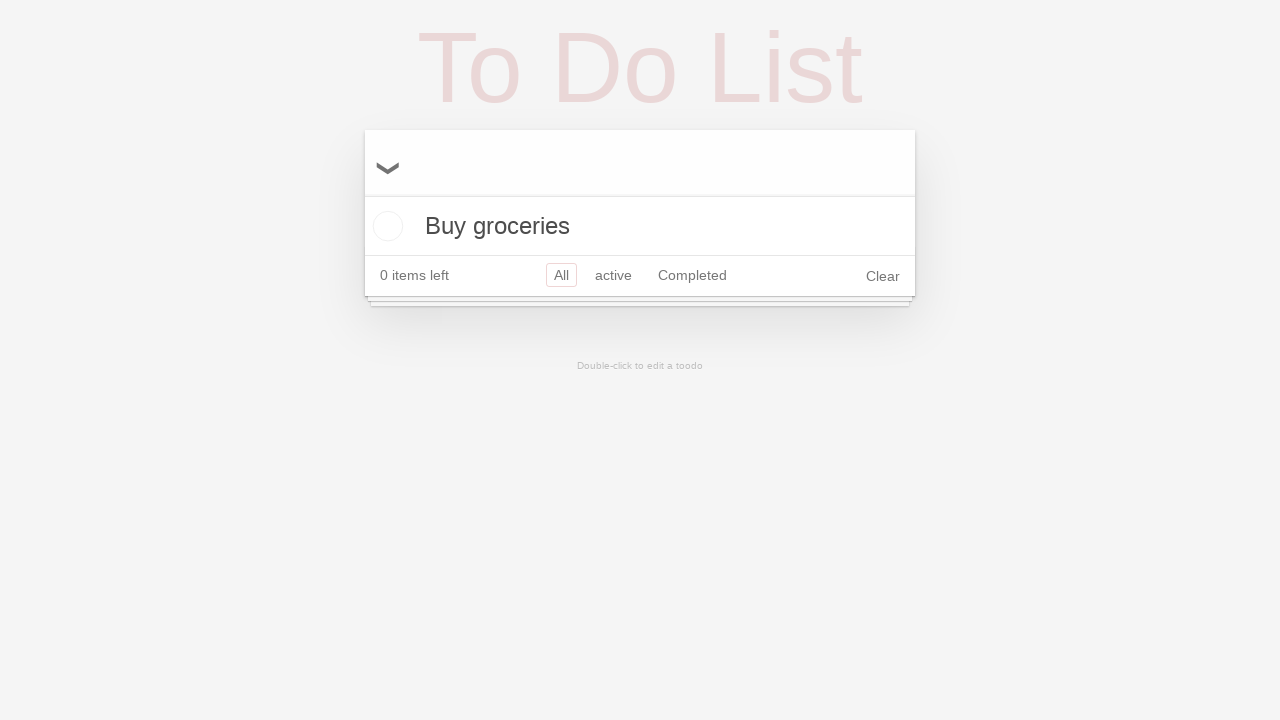

New todo item 'Buy groceries' appeared in the list
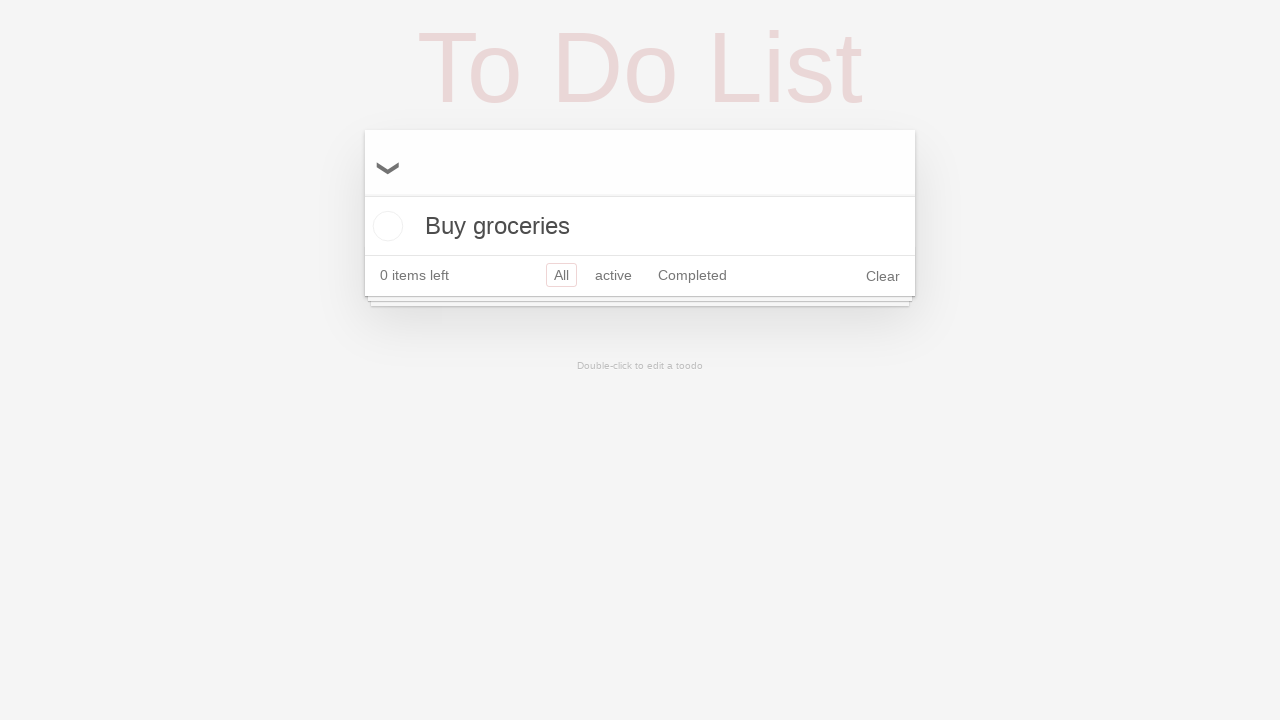

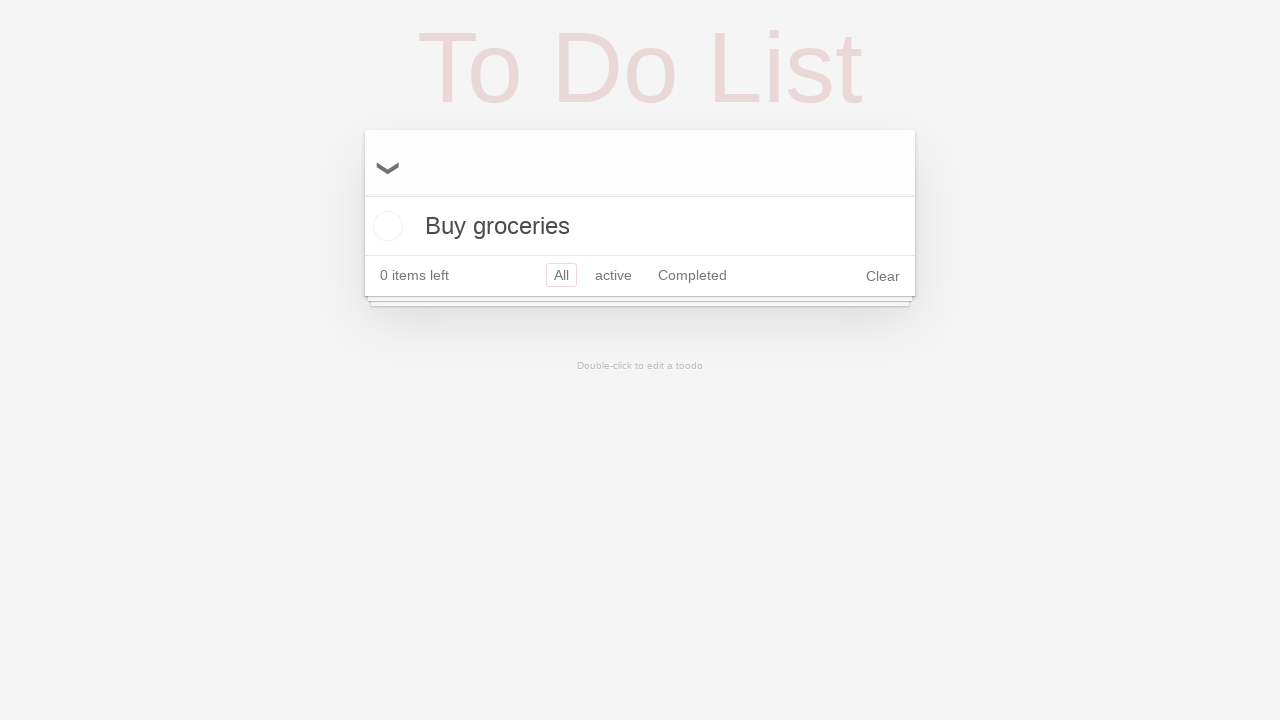